Tests the Telerik contact form by selecting dropdown options for inquiry type and product, entering first and last name, and selecting a country from the dropdown.

Starting URL: https://www.telerik.com/contact

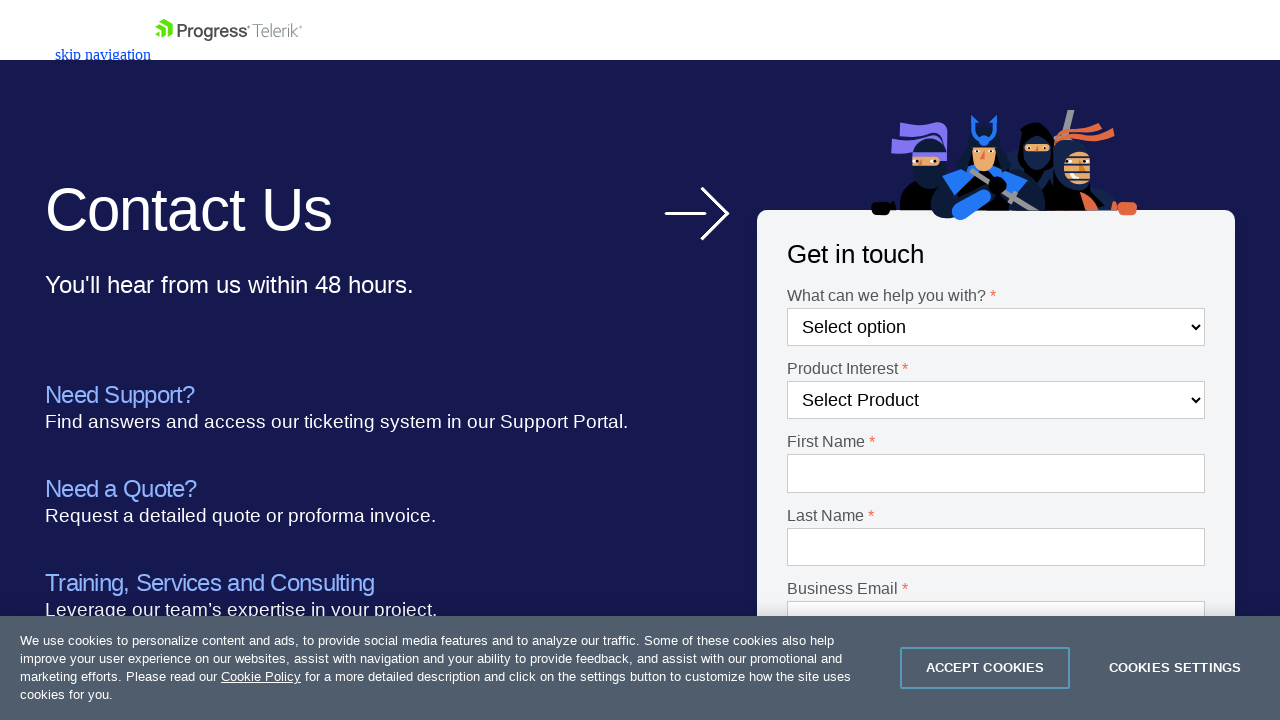

Selected 'Invoicing/Billing' from inquiry type dropdown on #Dropdown-1
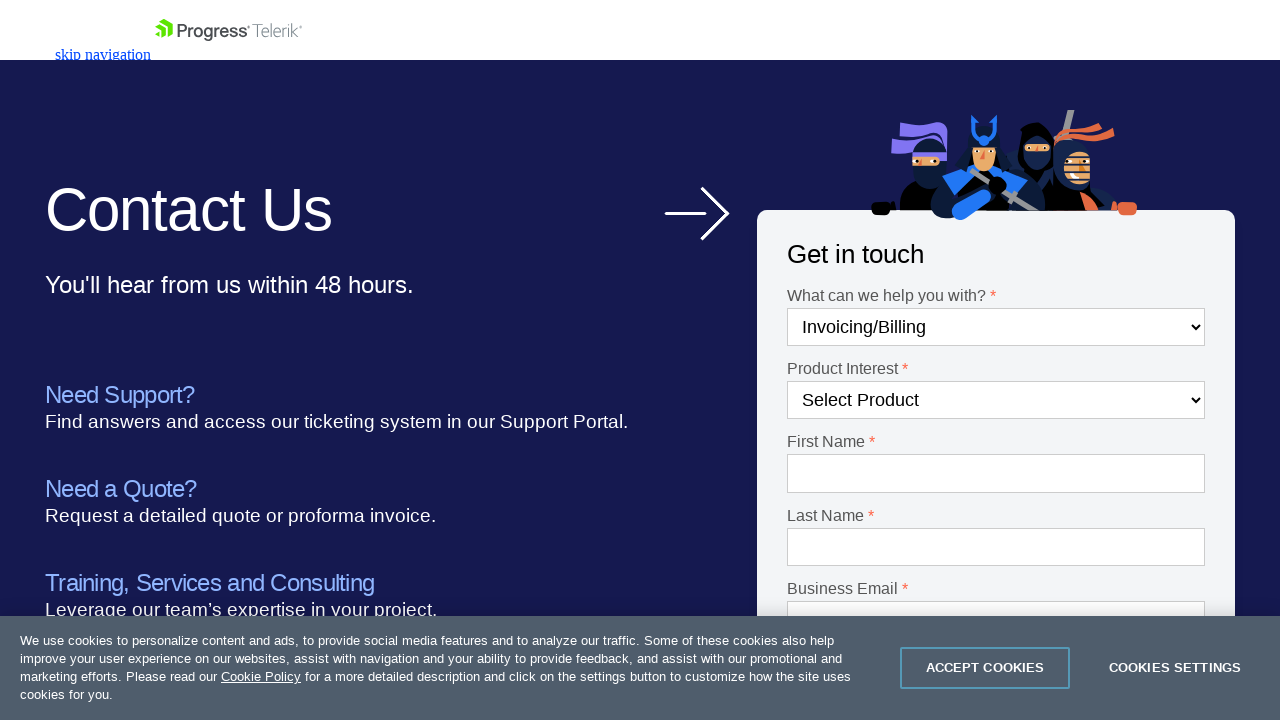

Selected 'Testing Framework' from product dropdown on #Dropdown-2
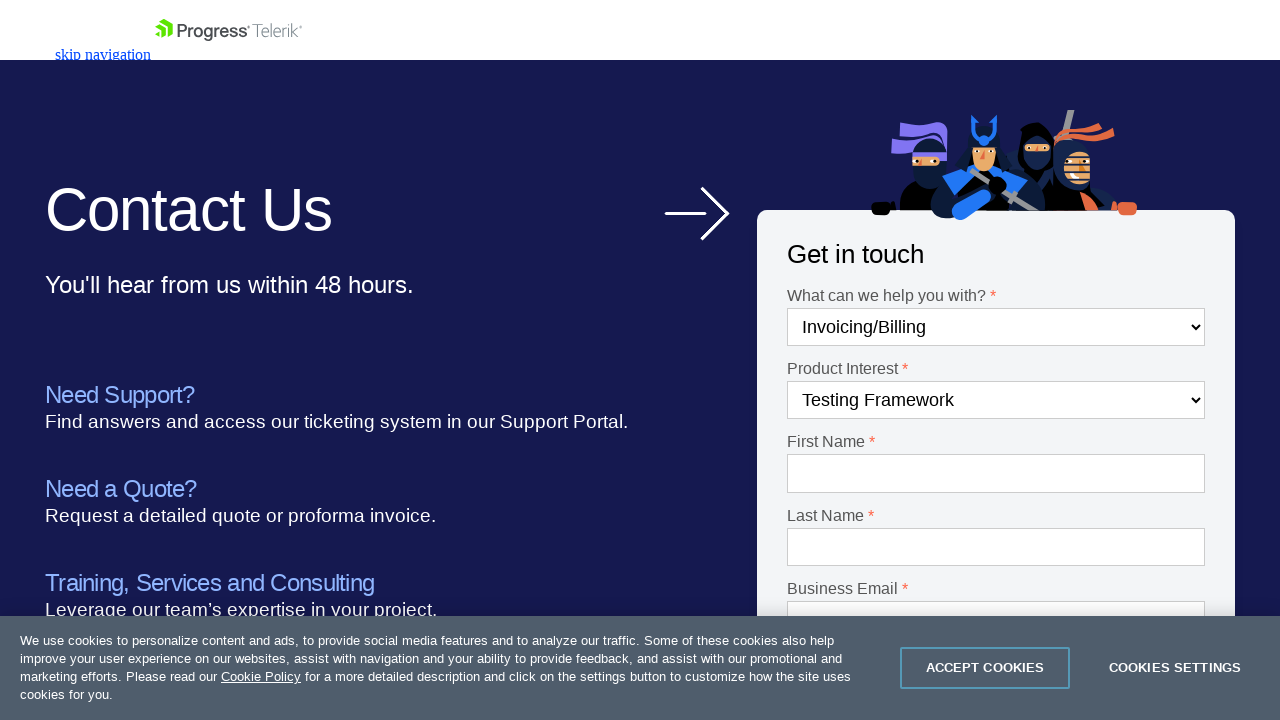

Entered first name 'BharathiBalaji' on #Textbox-1
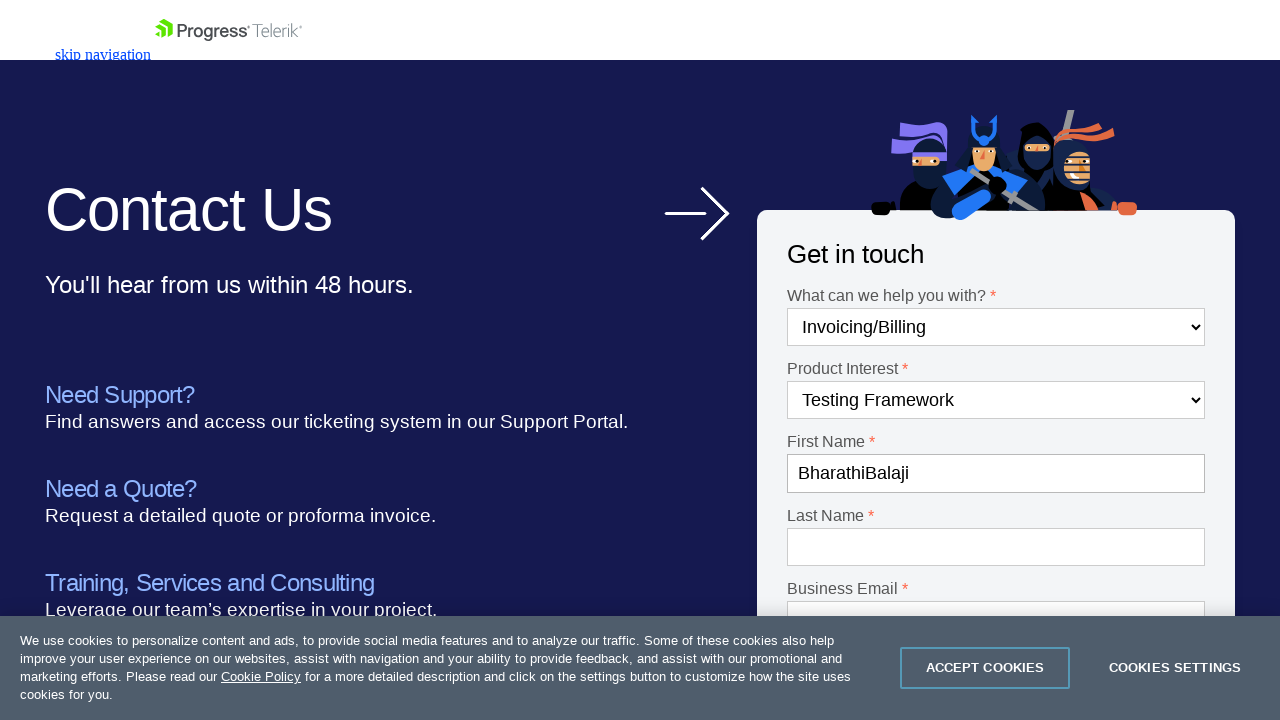

Entered last name 'Rangaraj' on #Textbox-2
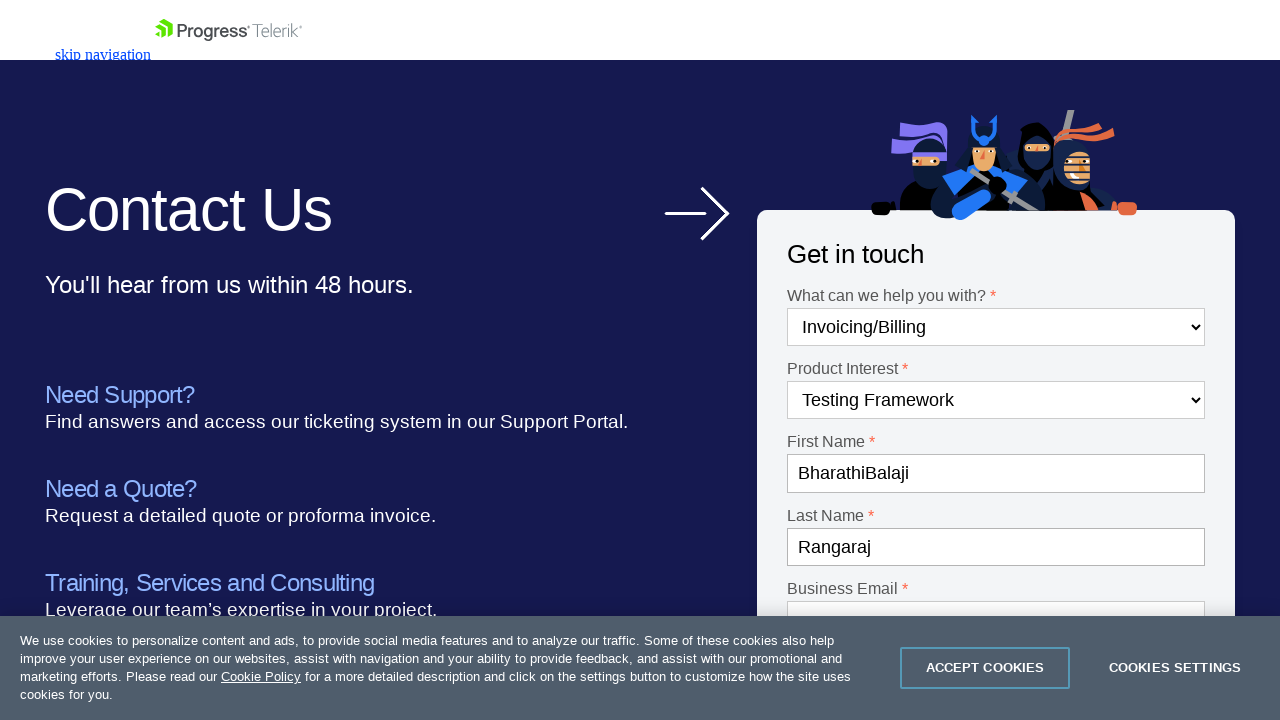

Scrolled down the page
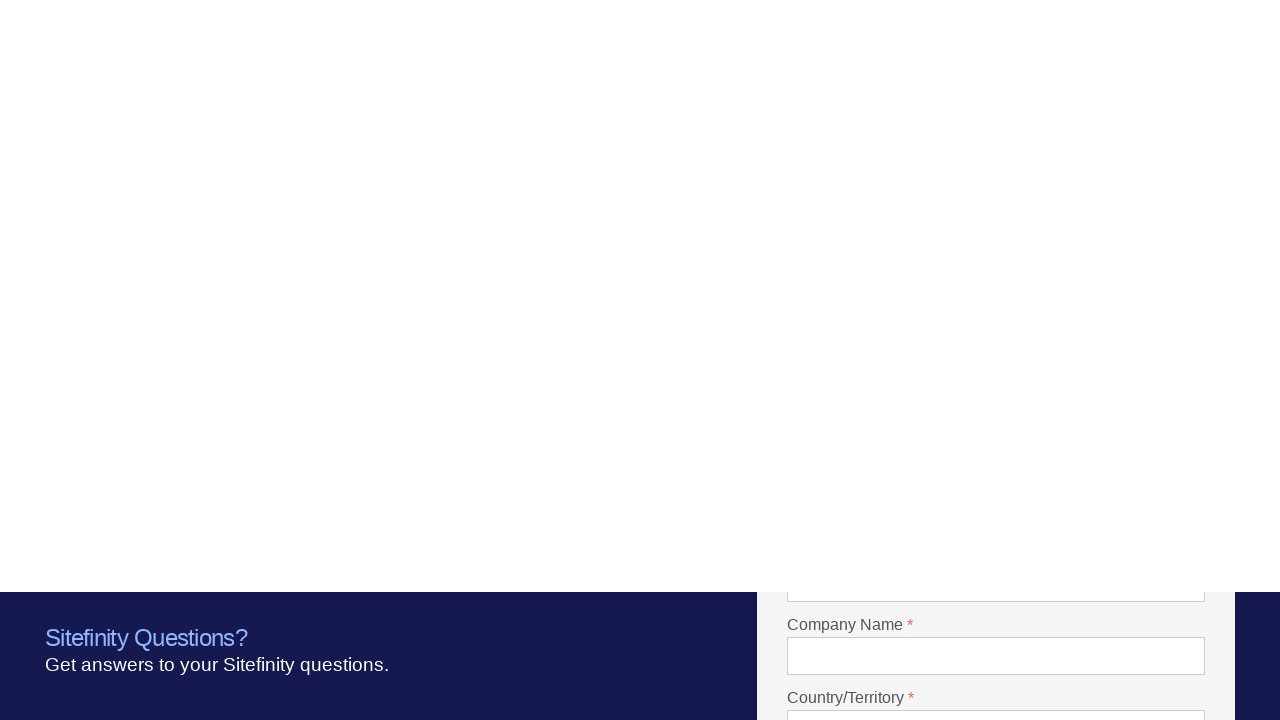

Selected United States from country dropdown on #Country-1
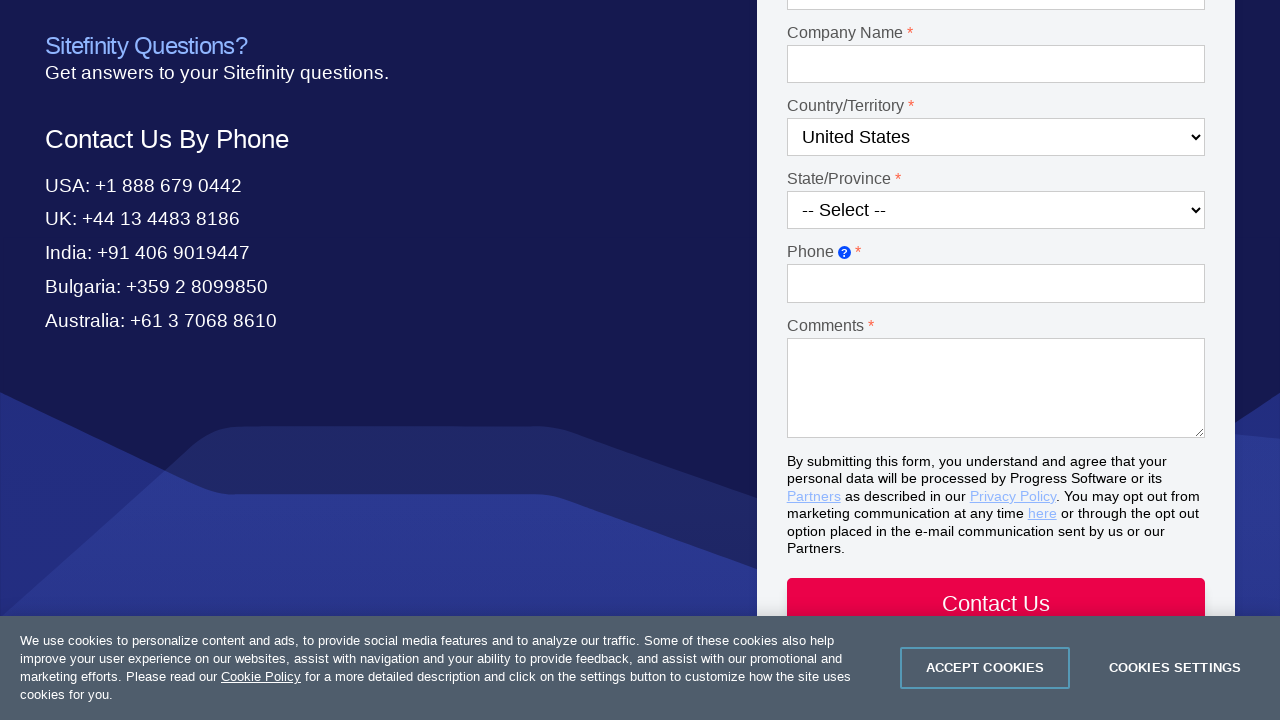

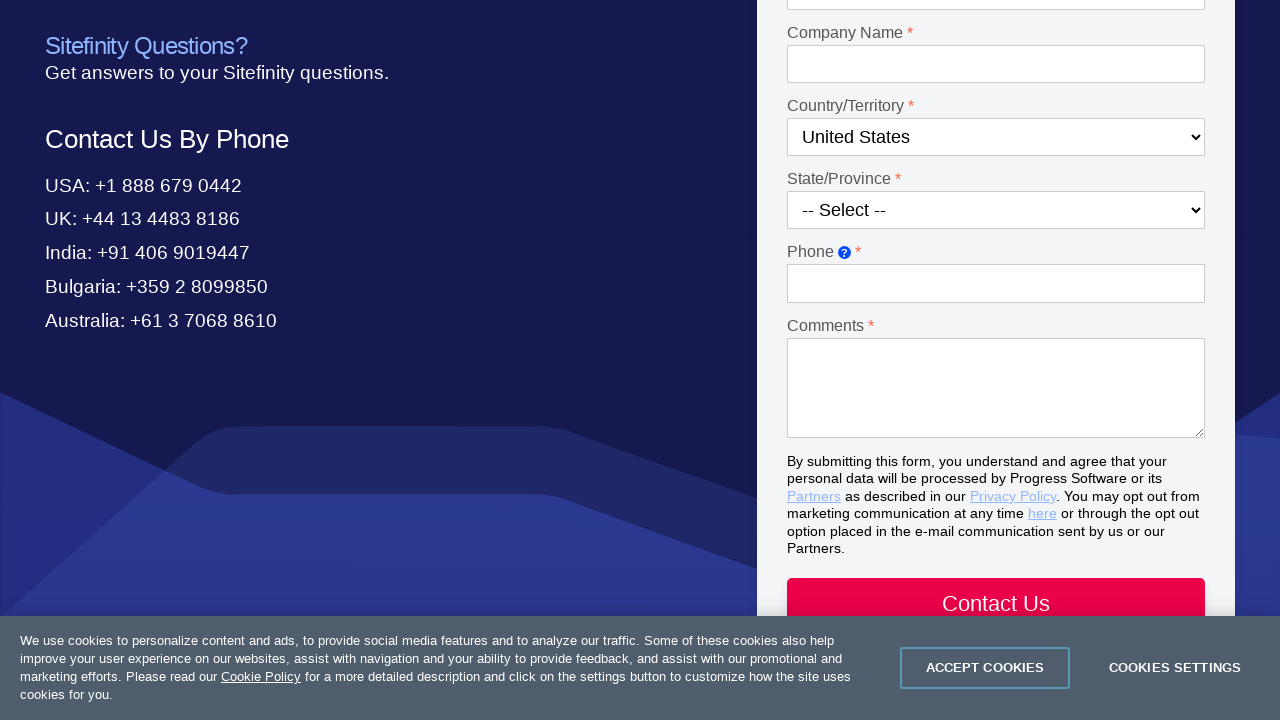